Tests selecting an education level radio button in a form

Starting URL: https://formy-project.herokuapp.com/form

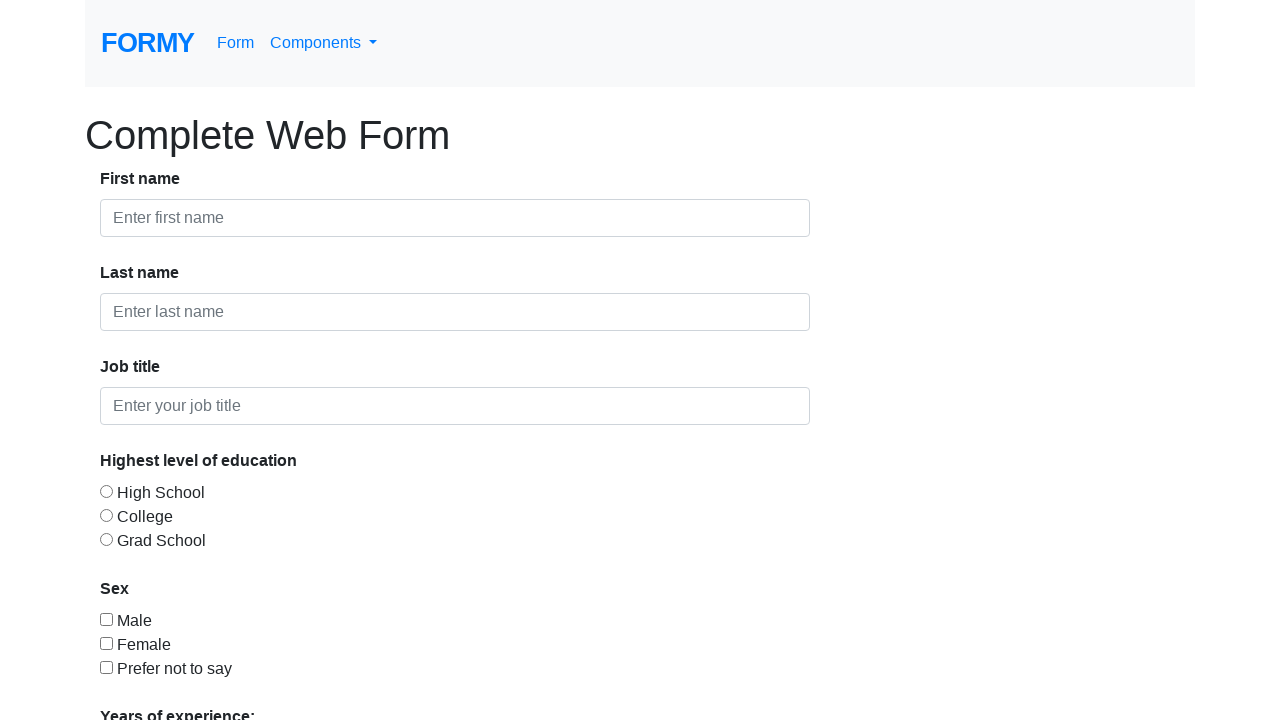

Clicked high school education radio button at (106, 515) on #radio-button-2
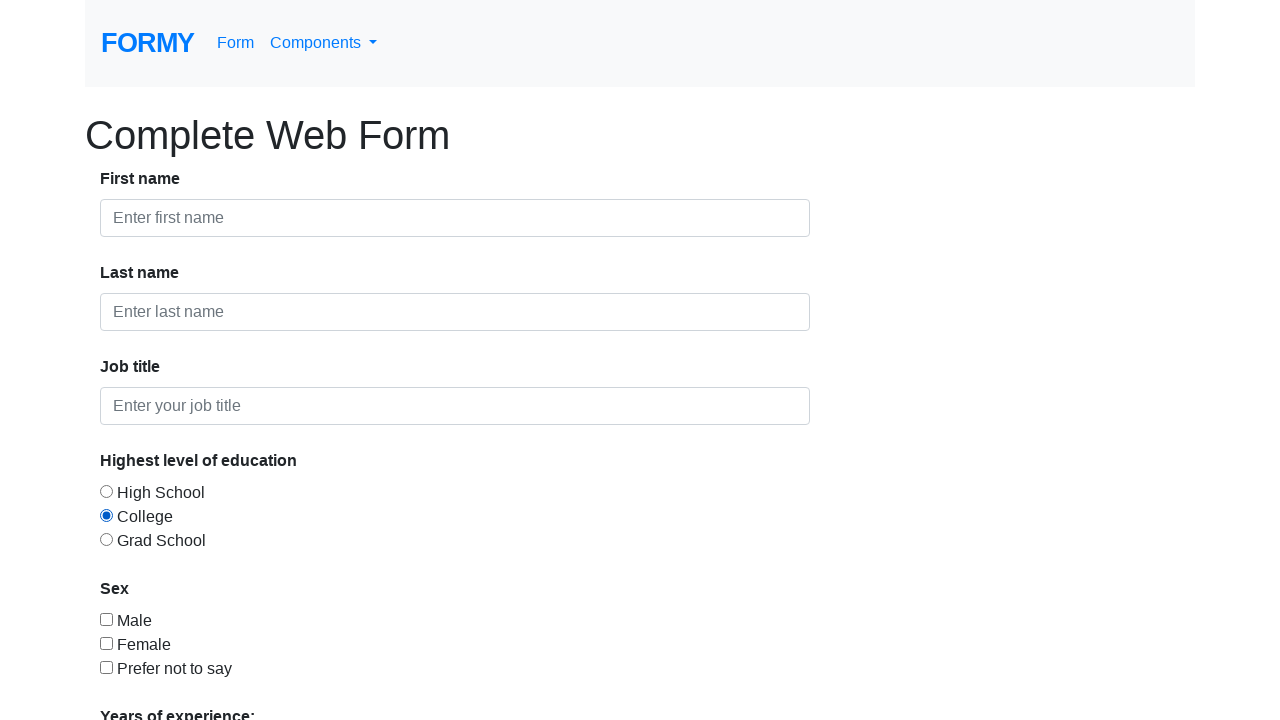

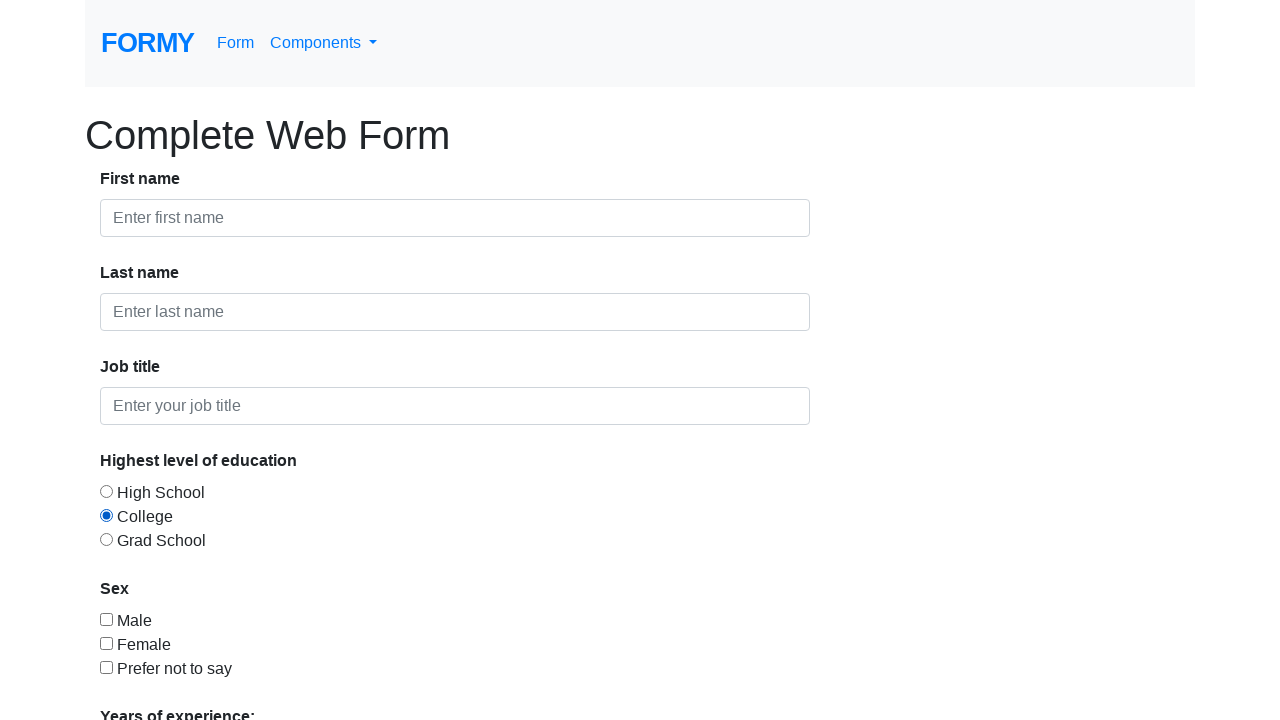